Navigates to the 12306 China Railway website homepage

Starting URL: https://www.12306.cn/index/

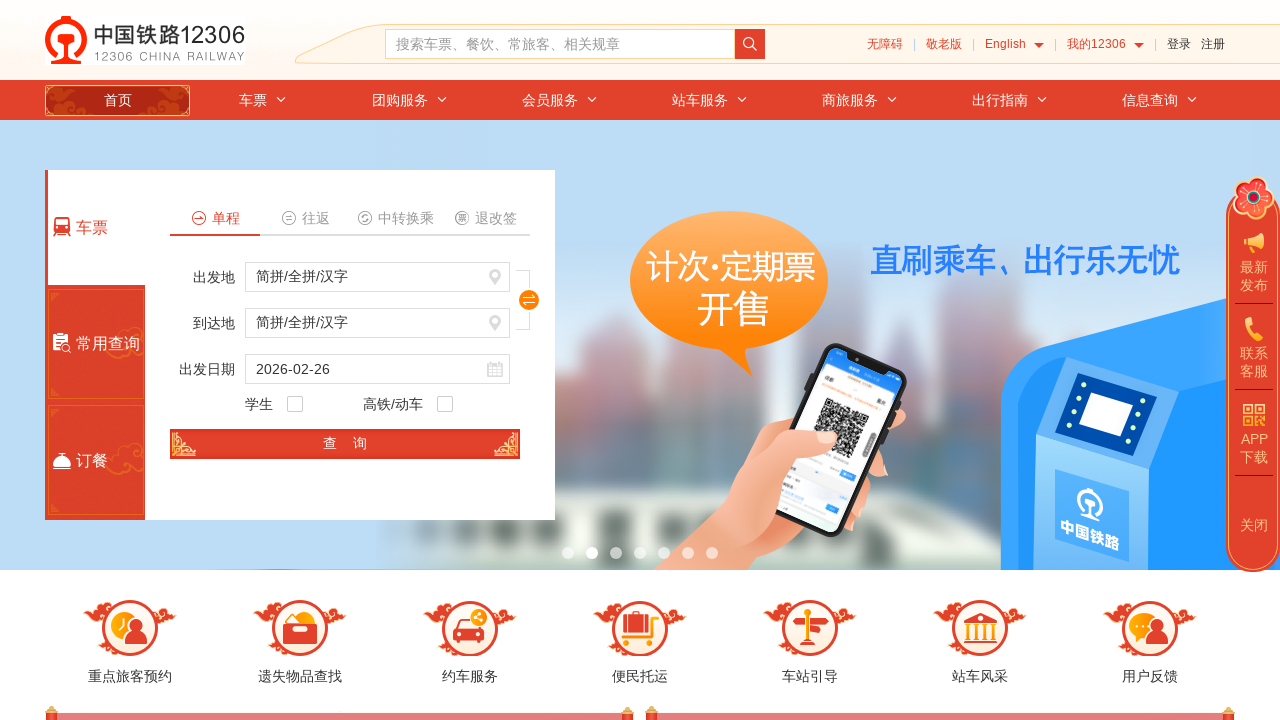

Navigated to 12306 China Railway website homepage
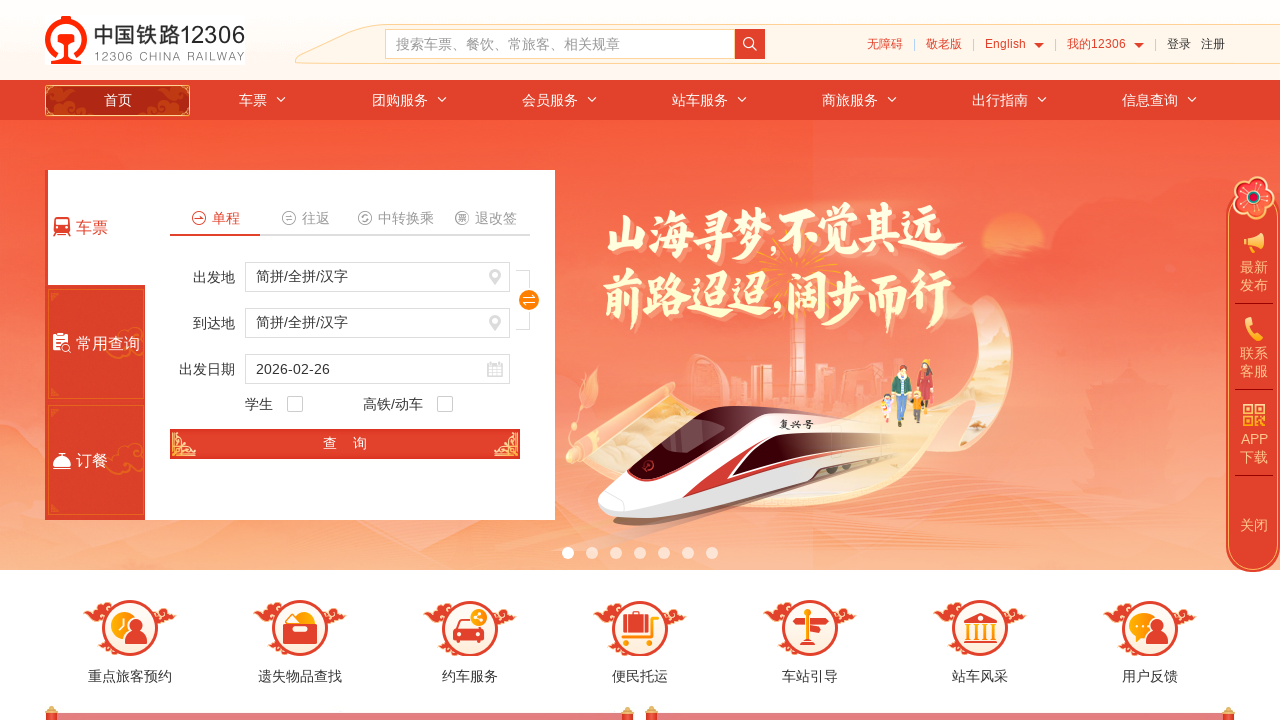

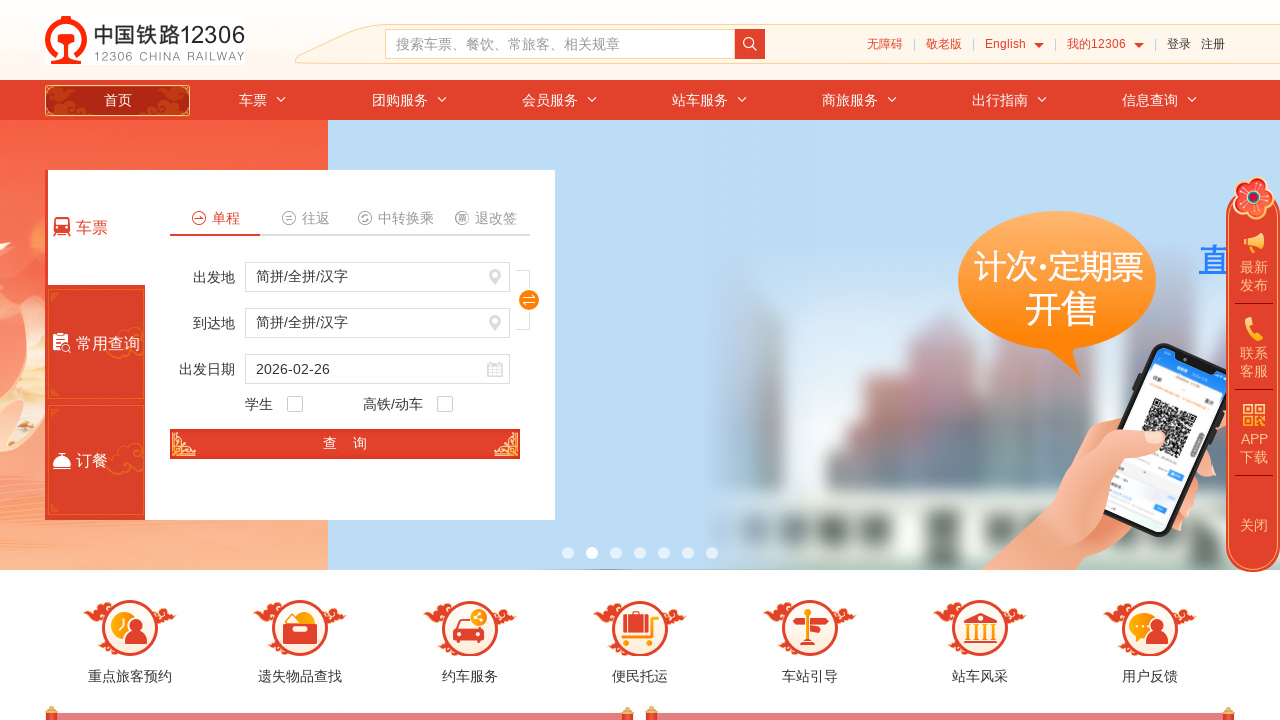